Enters text into a field using ID selector

Starting URL: http://seleniumplayground.vectordesign.gr/

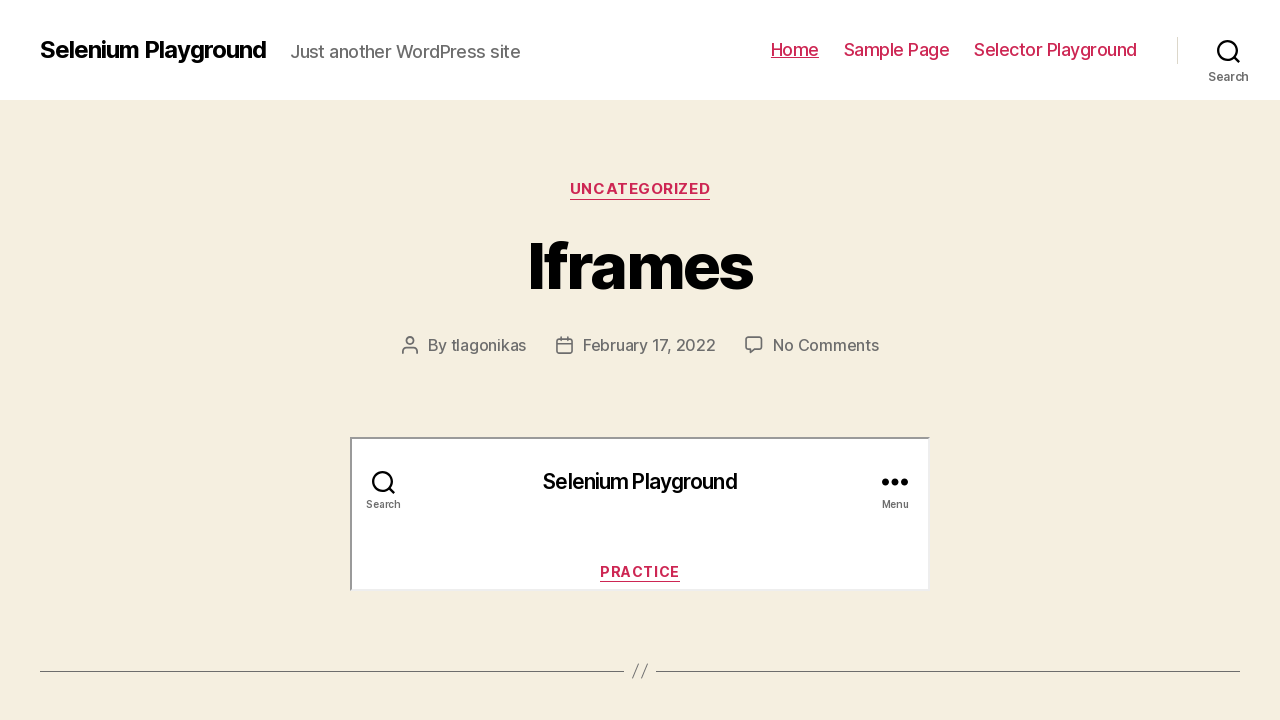

Entered text 'Hello Id Selector' into field with ID 'id-playground-field' on #id-playground-field
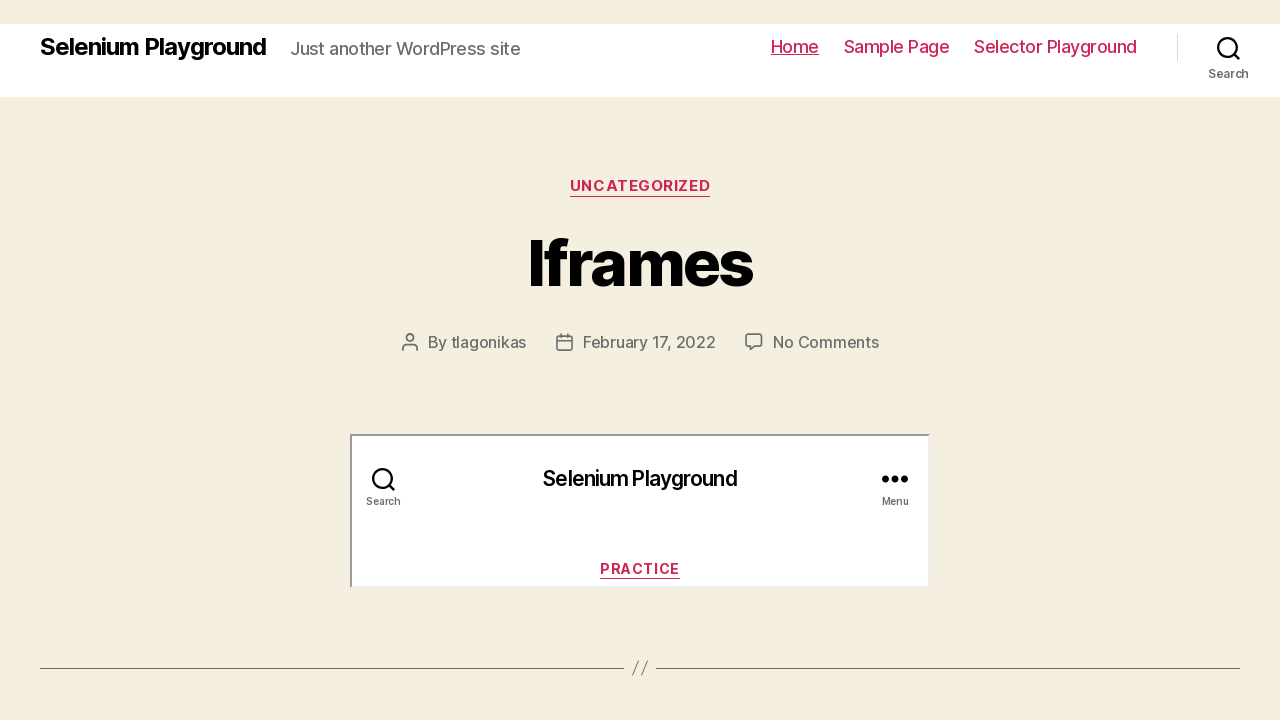

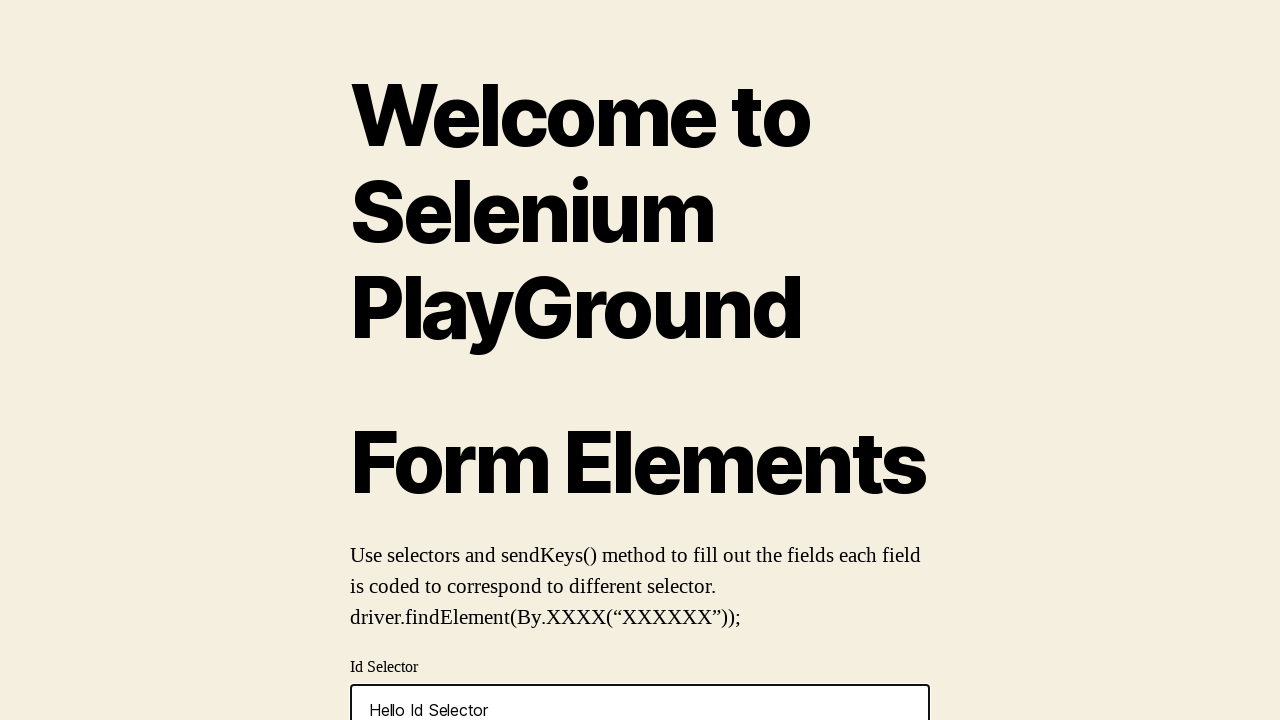